Tests an e-commerce grocery shopping flow by searching for products containing "ber", adding them to cart, proceeding to checkout, applying a promo code, and verifying the discount and total amounts are calculated correctly.

Starting URL: https://rahulshettyacademy.com/seleniumPractise/

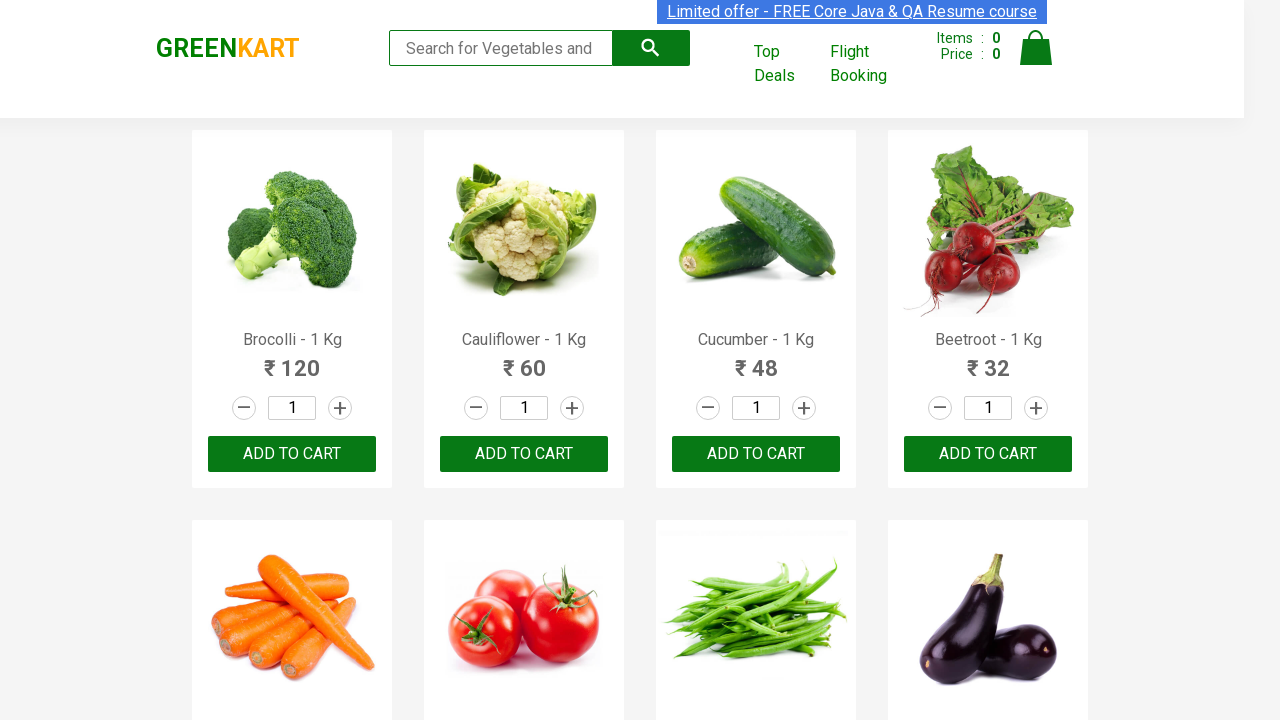

Filled search field with 'ber' on input.search-keyword
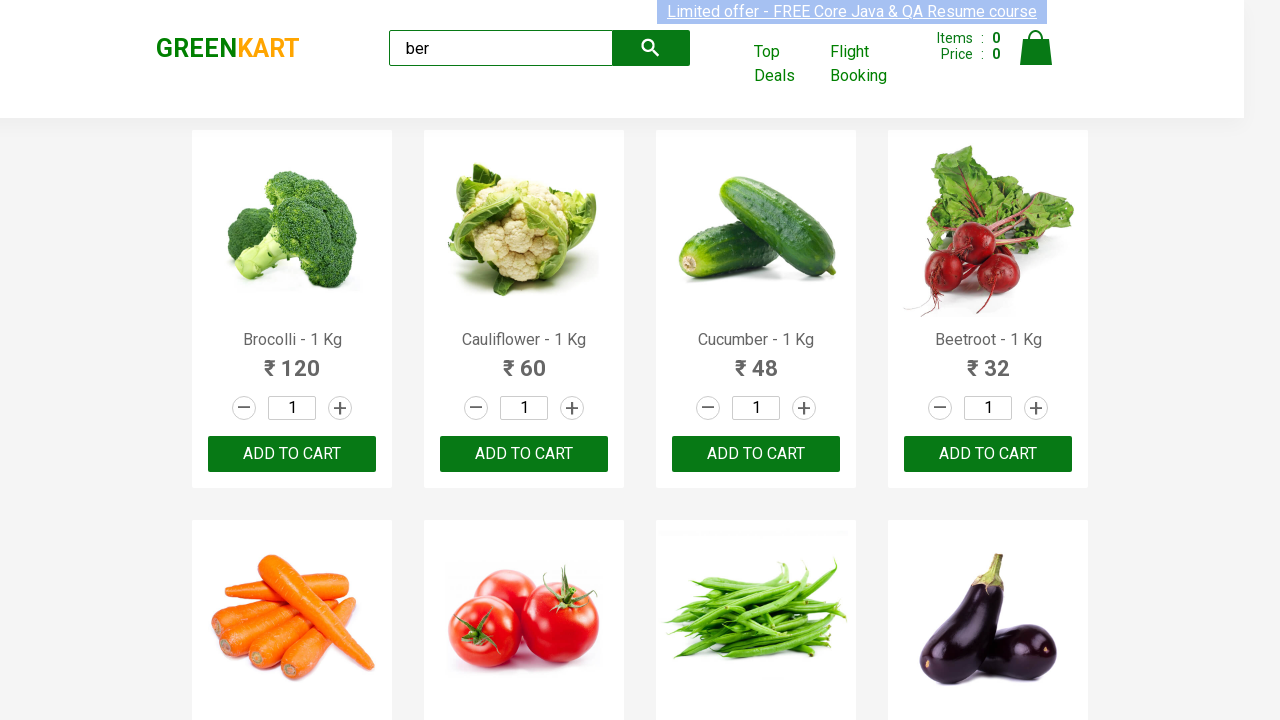

Waited 2 seconds for search results to load
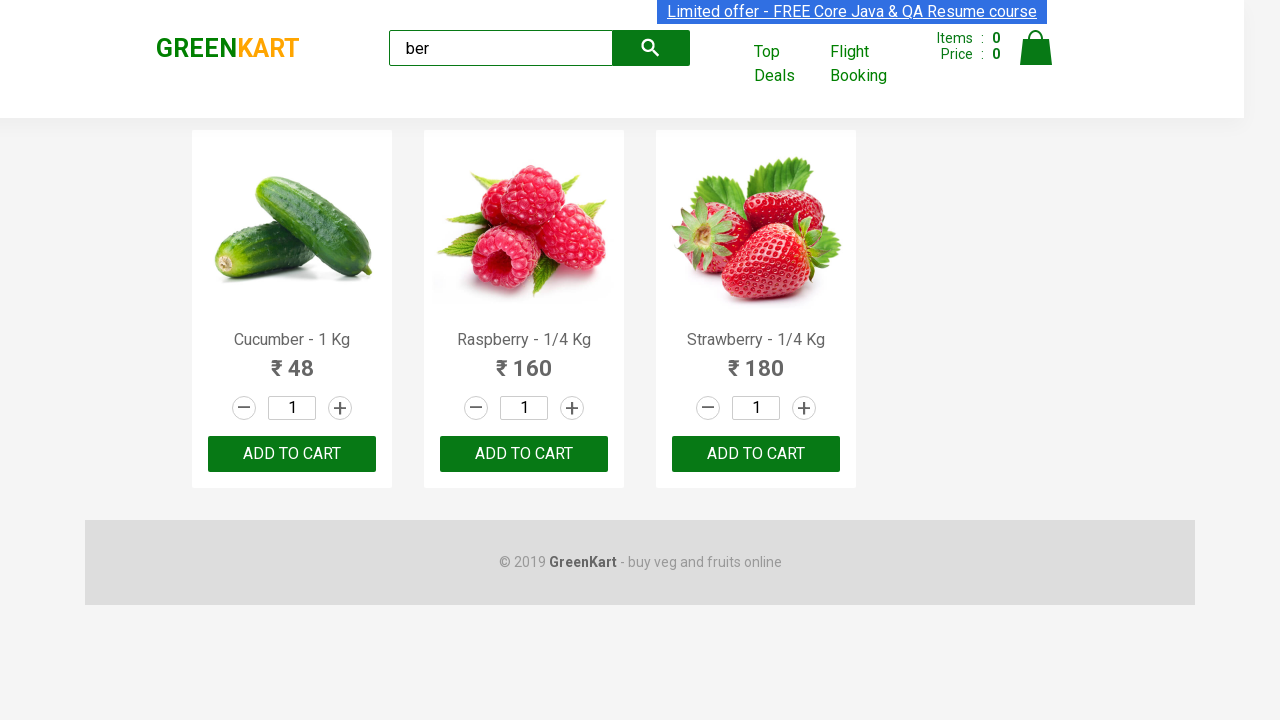

Products container loaded
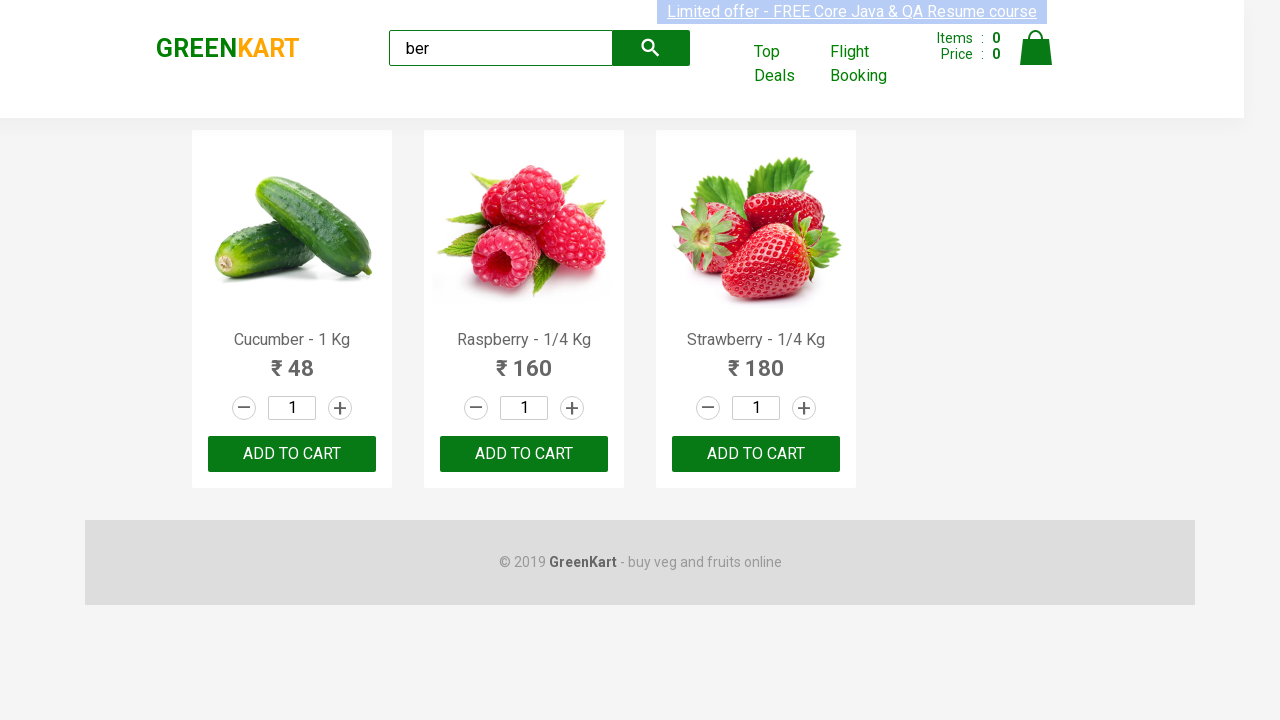

Verified 3 products are displayed matching 'ber' search
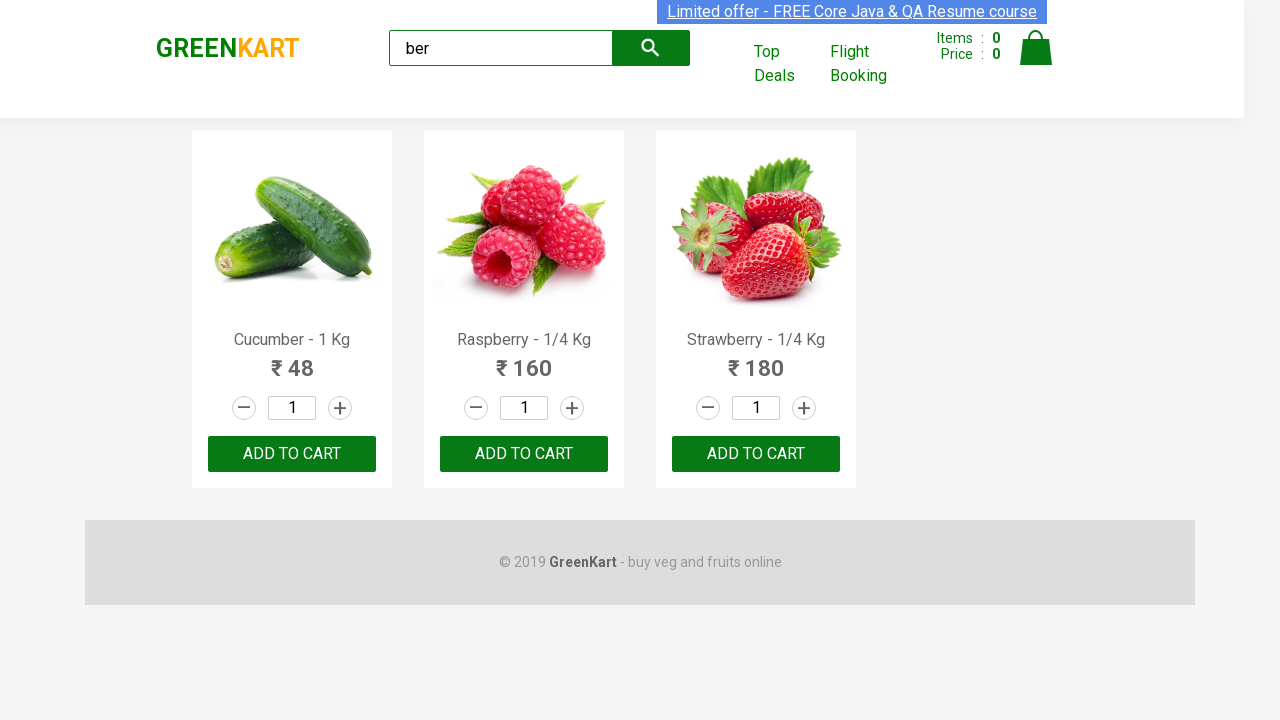

Clicked 'Add to Cart' button for product 1 at (292, 454) on xpath=//div[@class='product-action']/button >> nth=0
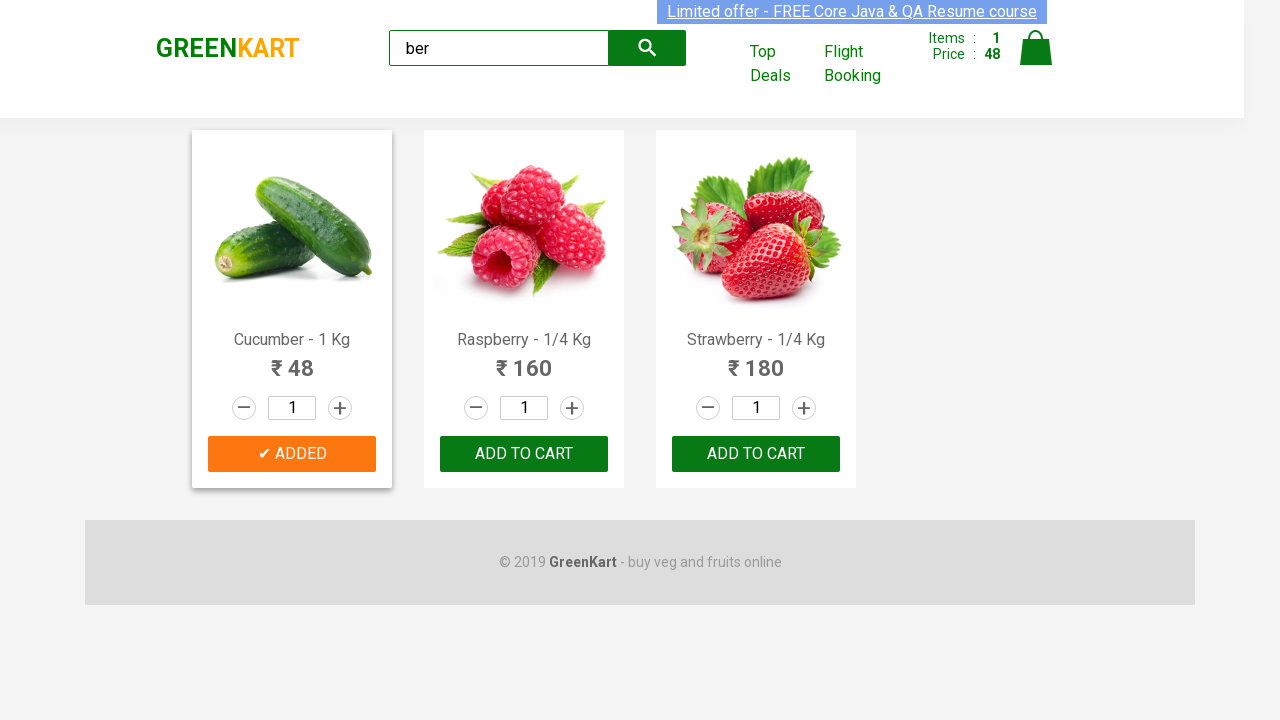

Clicked 'Add to Cart' button for product 2 at (524, 454) on xpath=//div[@class='product-action']/button >> nth=1
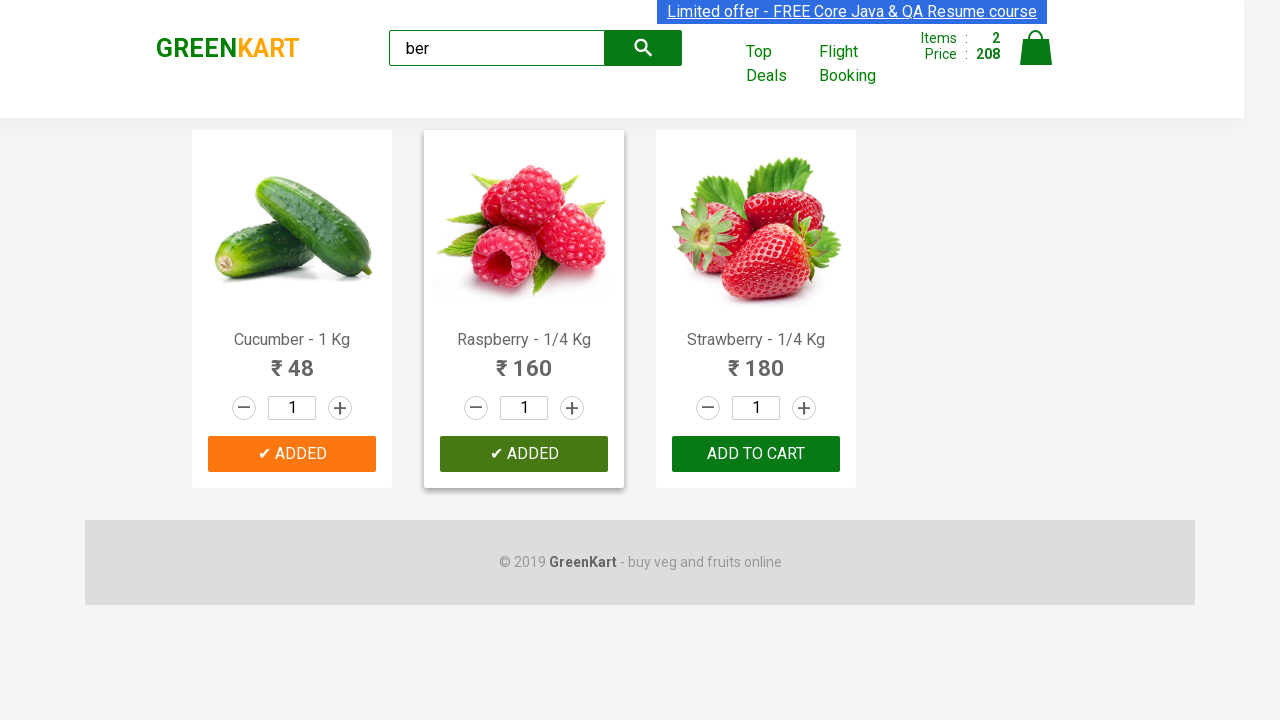

Clicked 'Add to Cart' button for product 3 at (756, 454) on xpath=//div[@class='product-action']/button >> nth=2
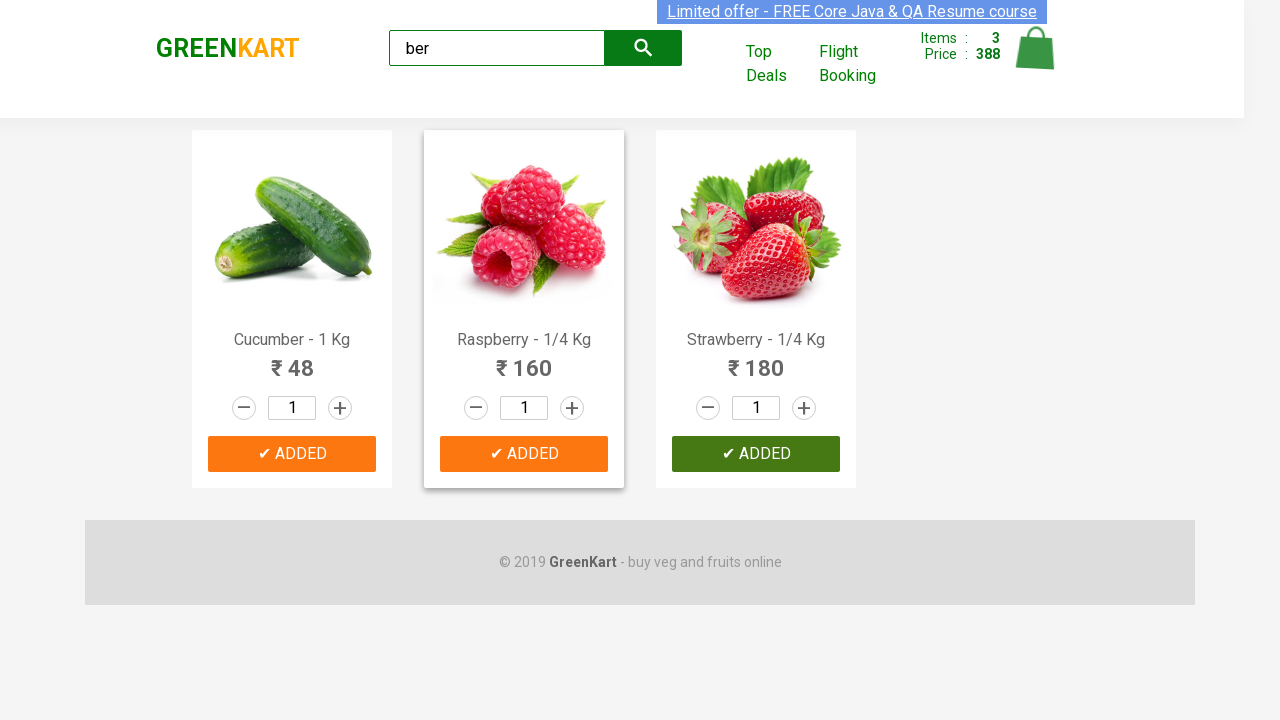

Clicked cart icon to view shopping cart at (1036, 48) on img[alt='Cart']
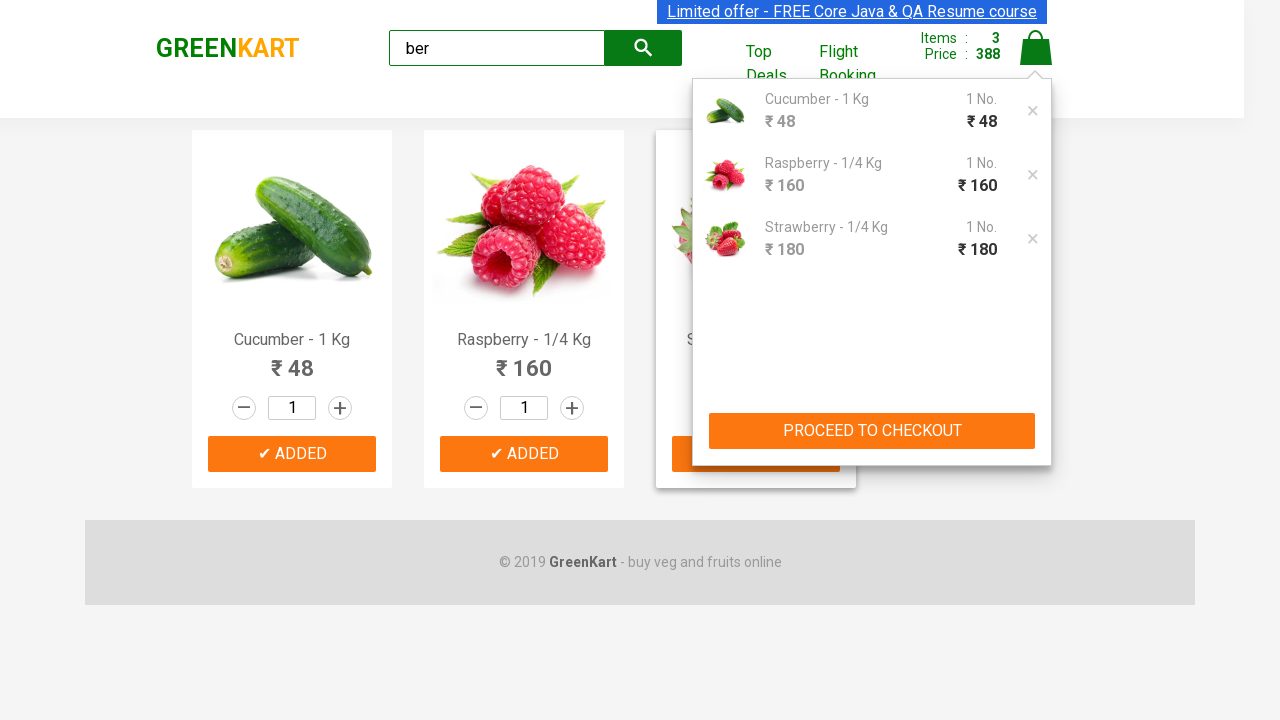

Clicked 'PROCEED TO CHECKOUT' button at (872, 431) on xpath=//button[text()='PROCEED TO CHECKOUT']
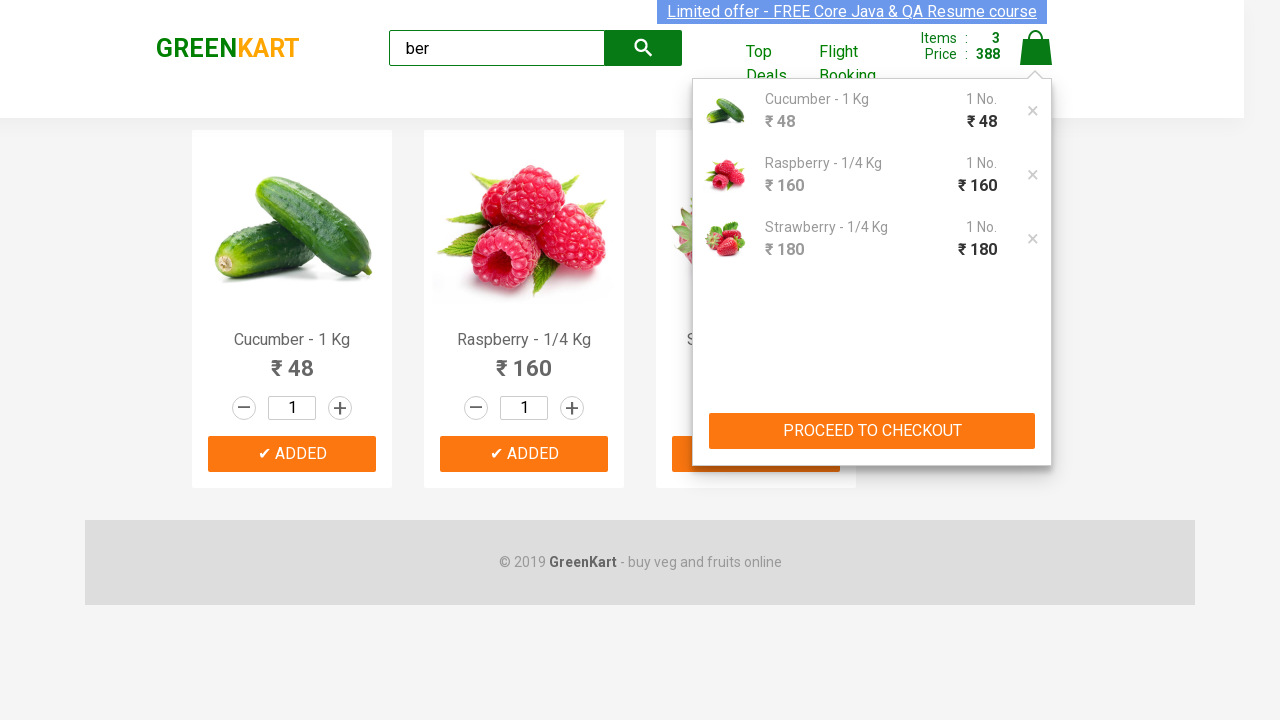

Promo code input field loaded
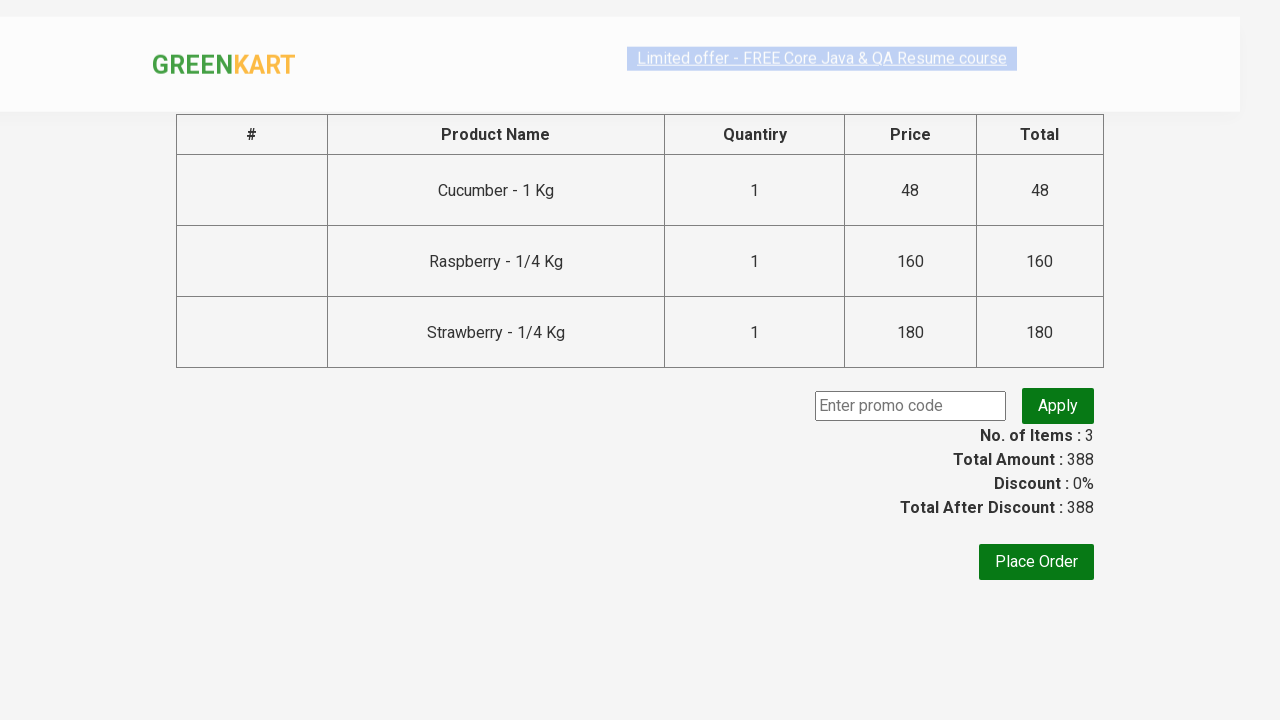

Entered promo code 'rahulshettyacademy' on .promoCode
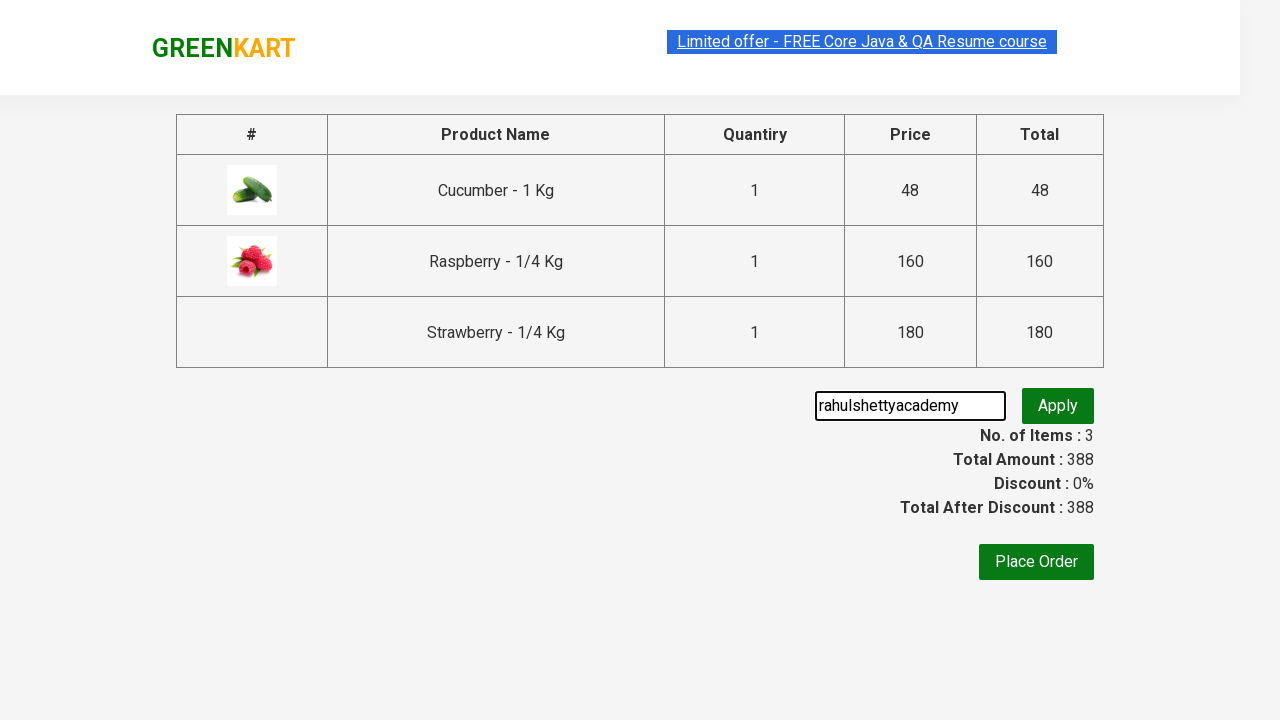

Clicked 'Apply' button to apply promo code at (1058, 406) on .promoBtn
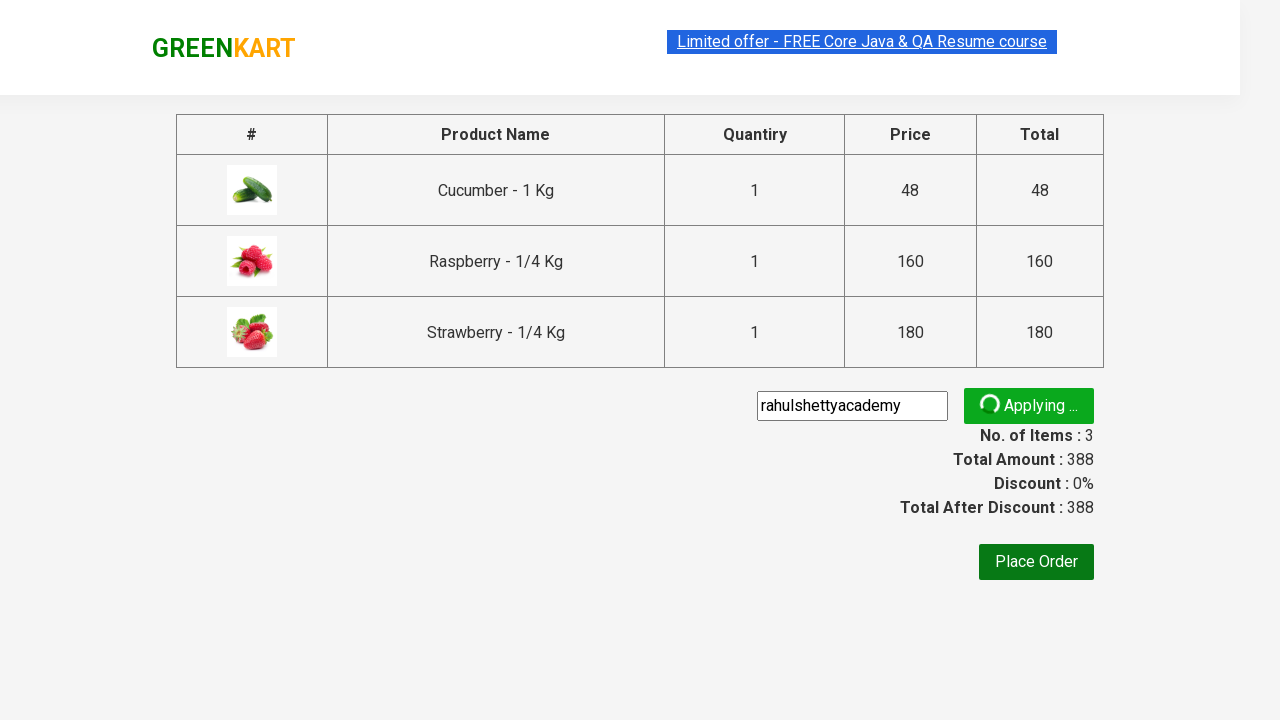

Promo code applied successfully - discount and total verified
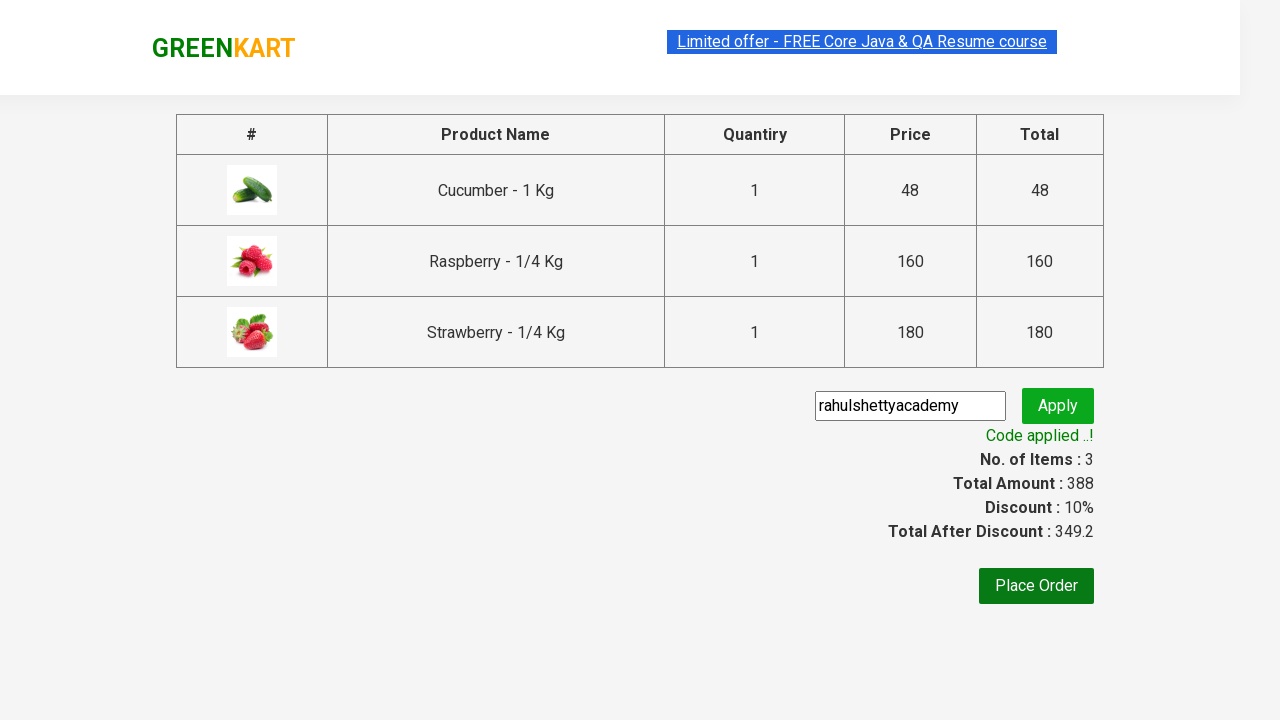

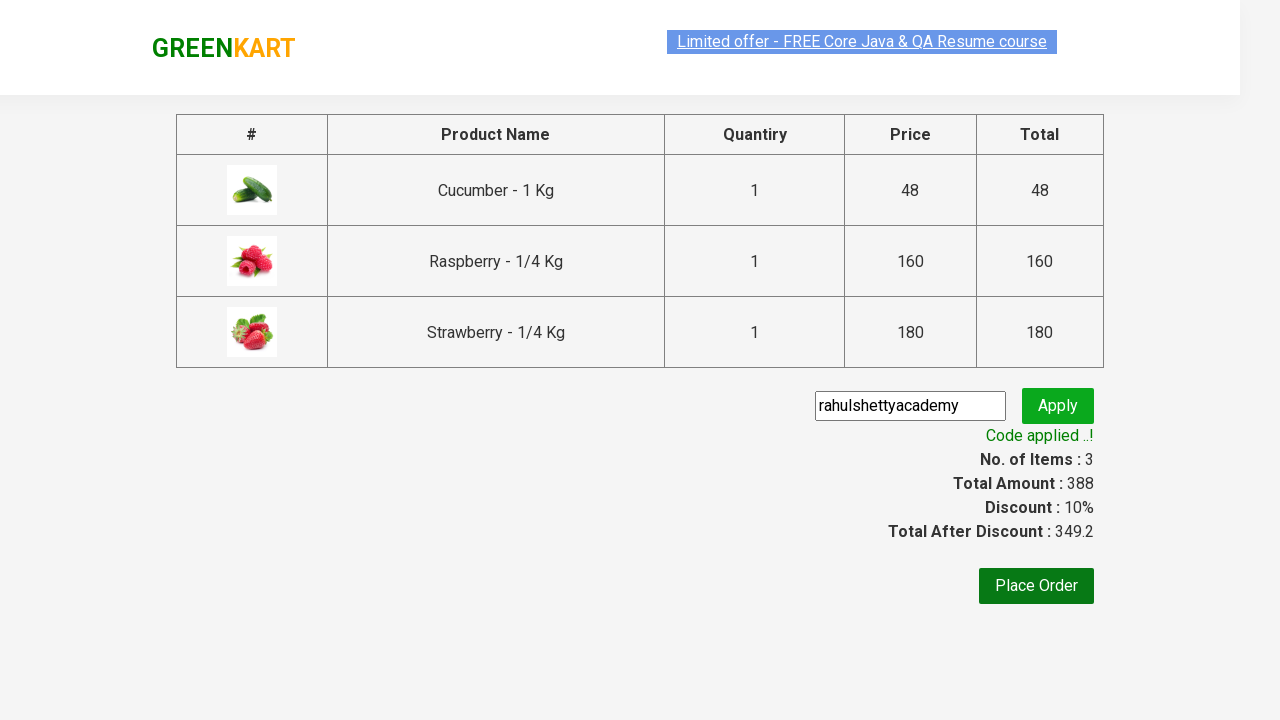